Tests an explicit wait scenario by waiting for a price element to display "100", then clicking a book button, reading an input value, calculating a mathematical result (log of absolute value of 12*sin(x)), entering the answer, and submitting the form.

Starting URL: http://suninjuly.github.io/explicit_wait2.html

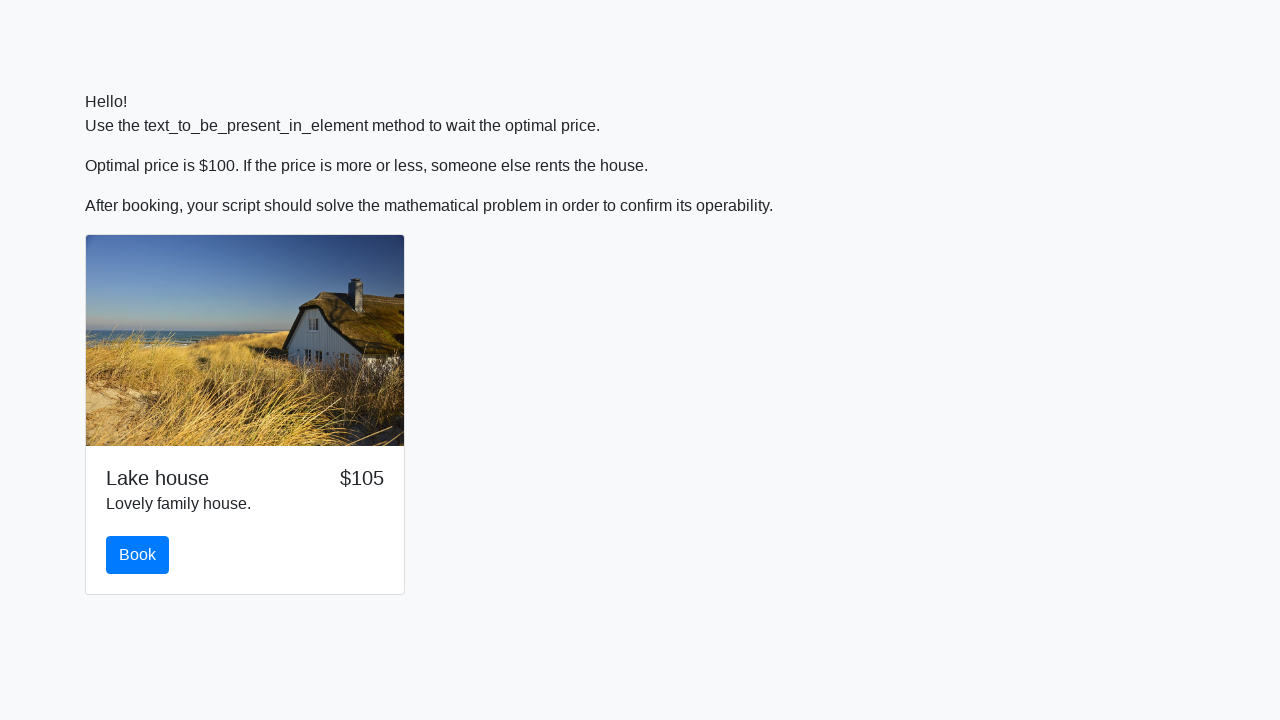

Waited for price element to display '100'
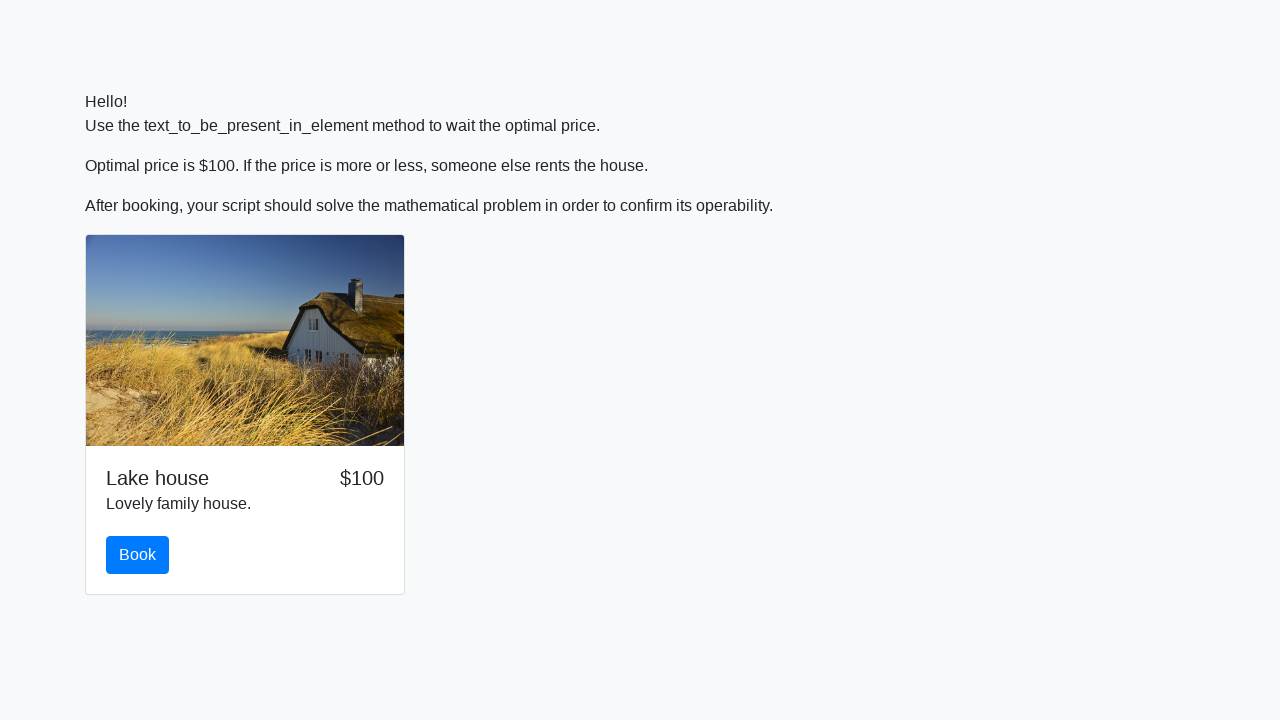

Clicked the book button at (138, 555) on #book
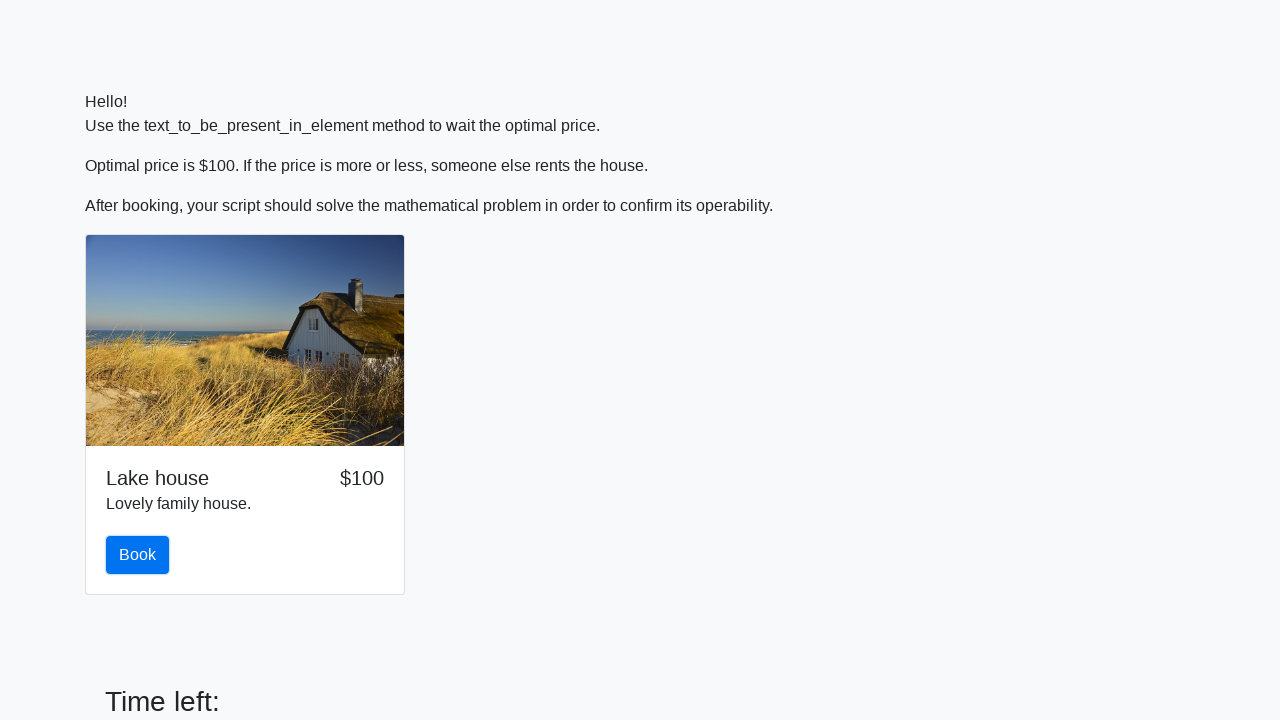

Read input value from #input_value element
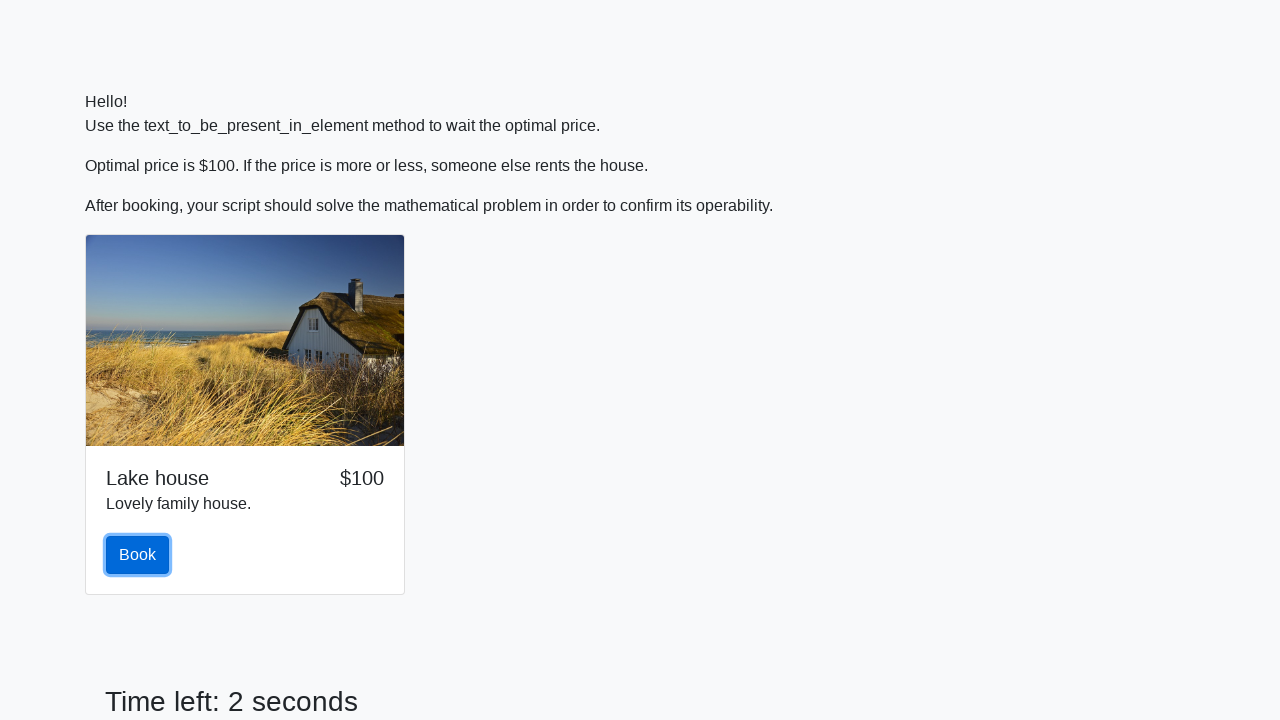

Calculated mathematical result: log(abs(12*sin(181))) = 2.419248996113978
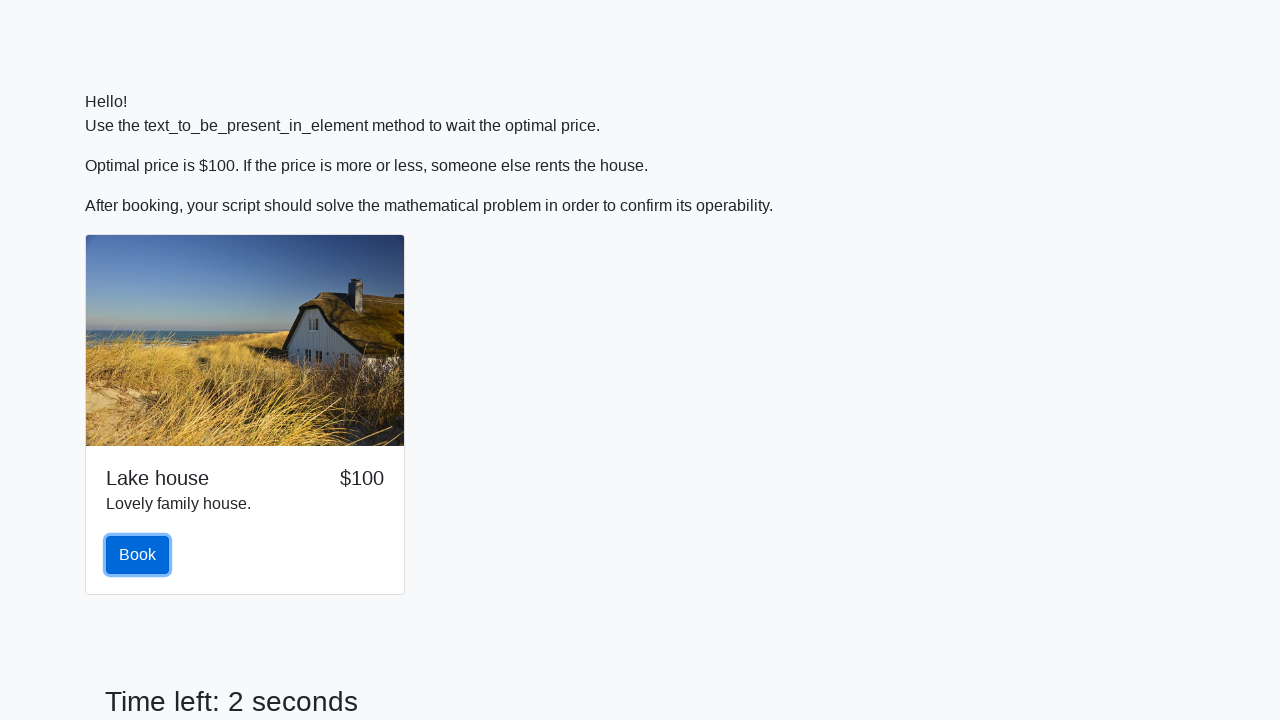

Filled answer field with calculated value: 2.419248996113978 on #answer
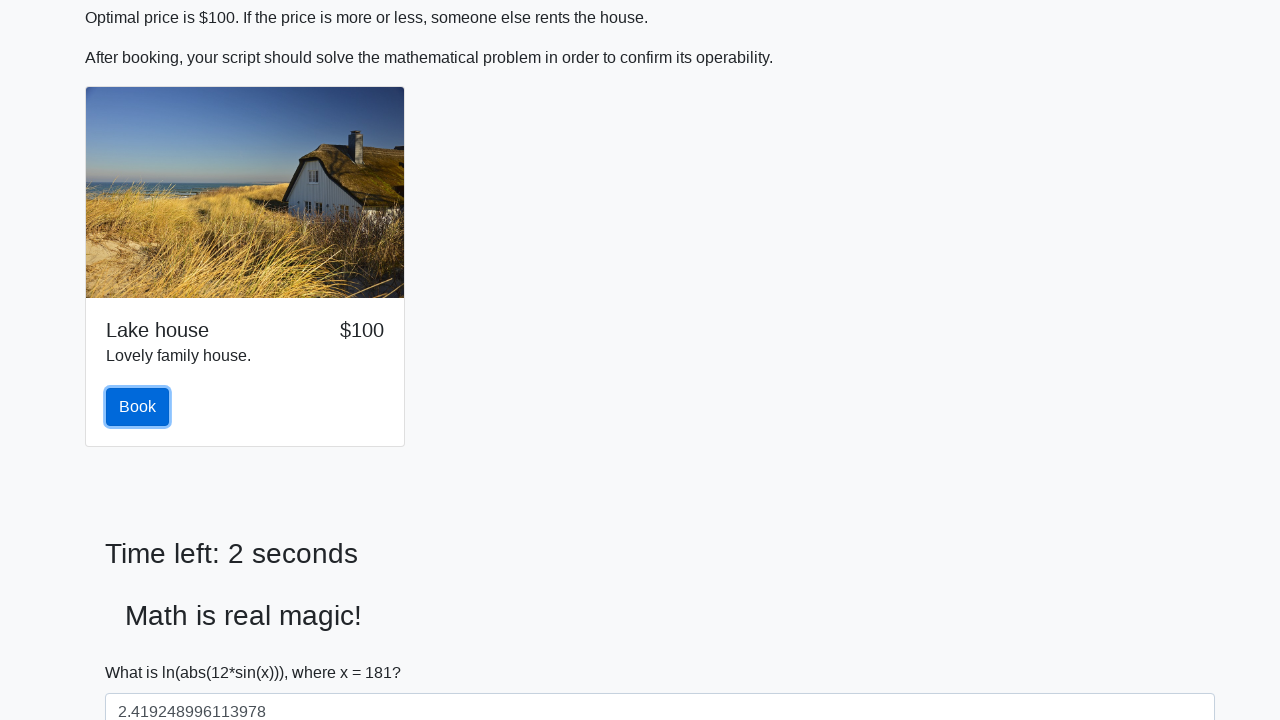

Clicked the solve button to submit the form at (143, 651) on #solve
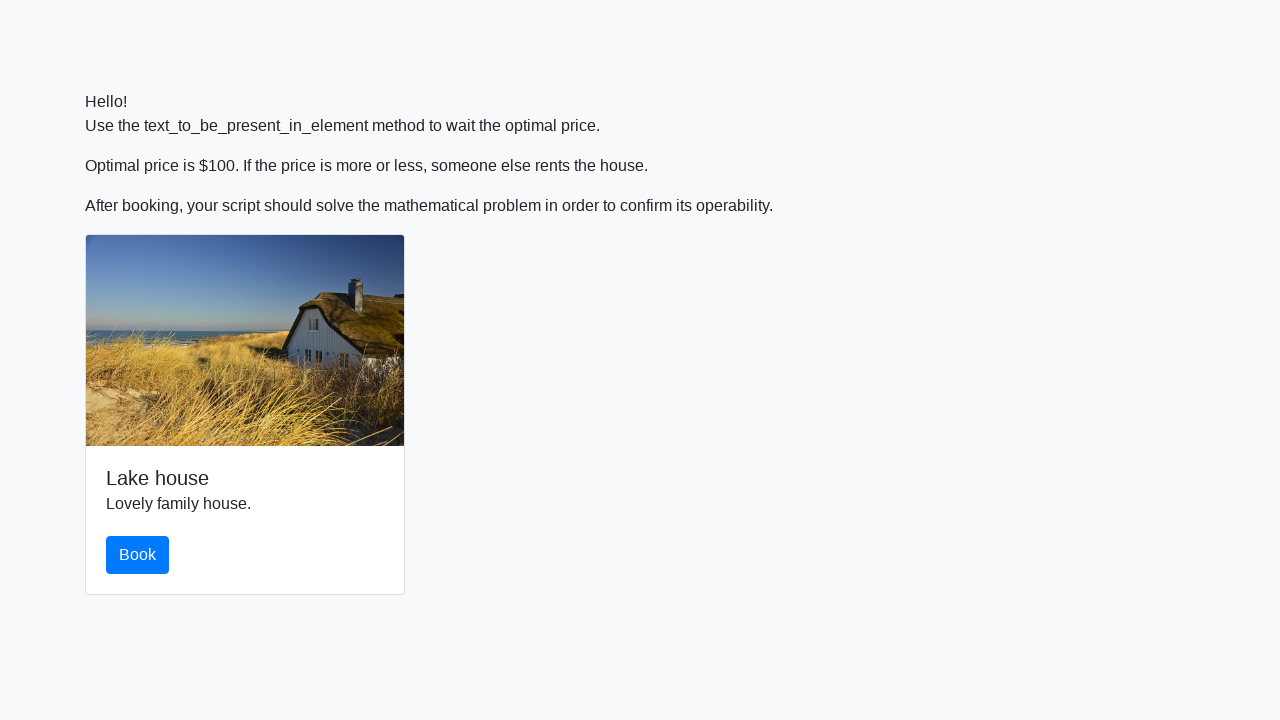

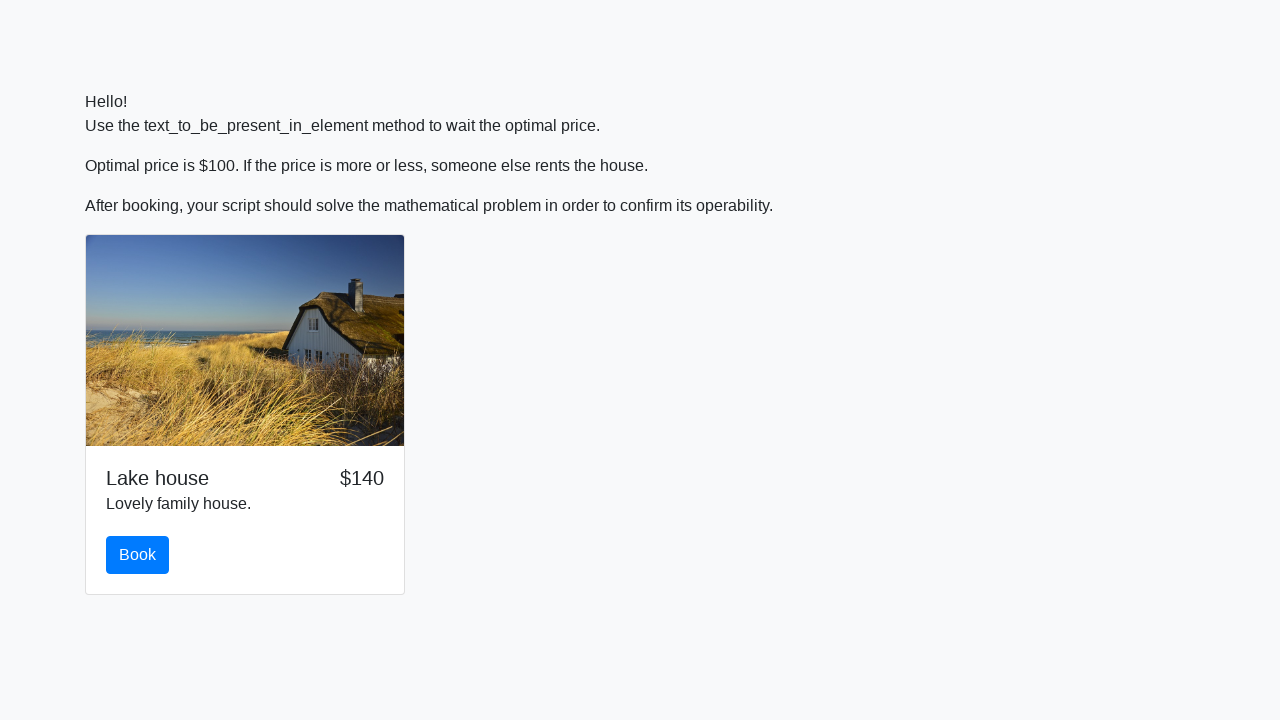